Tests the Brazilian postal code (CEP) lookup functionality by entering a CEP number and clicking the search button on the Correios website.

Starting URL: https://buscacepinter.correios.com.br/app/endereco/index.php

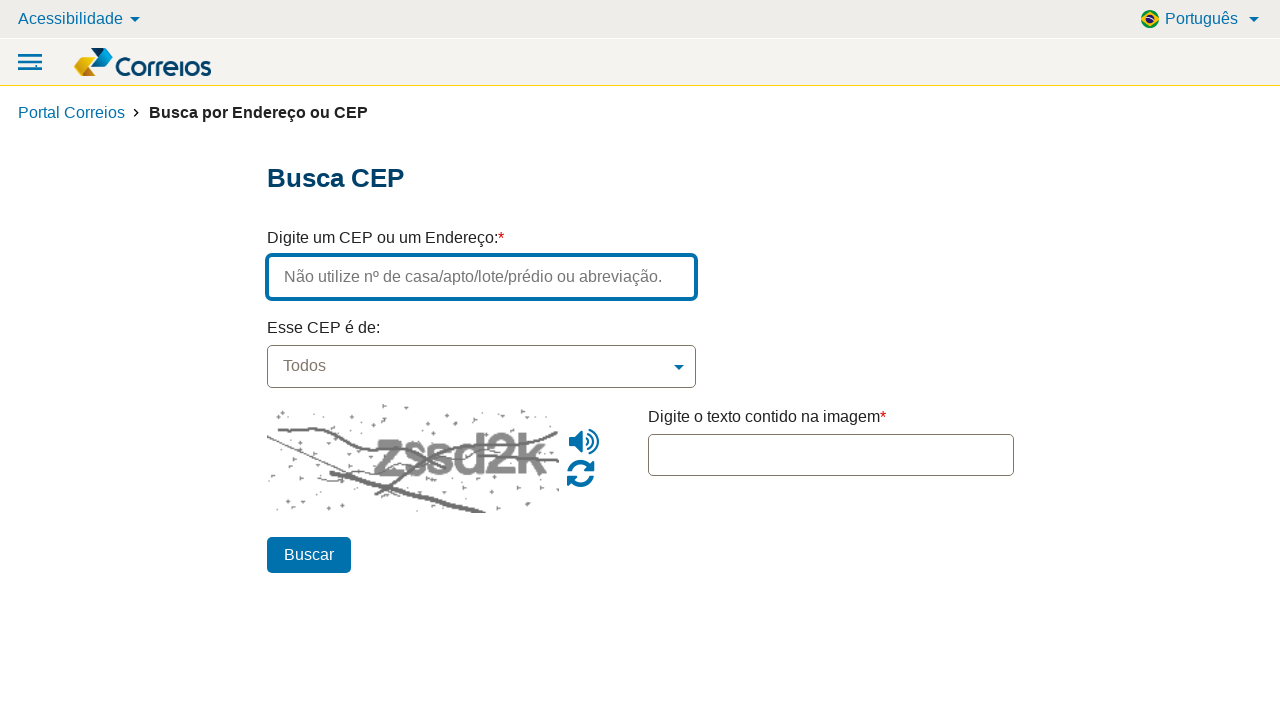

Filled CEP field with '80700000' on #endereco
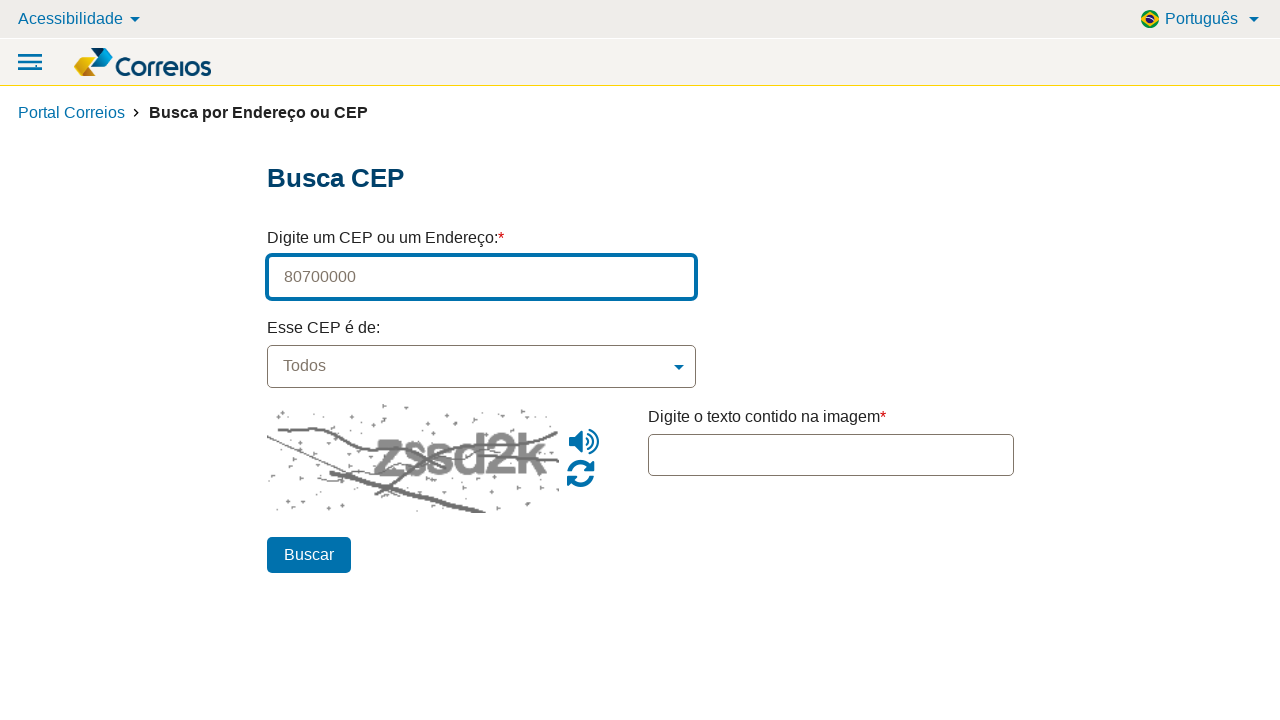

Clicked search button to lookup CEP at (308, 555) on #btn_pesquisar
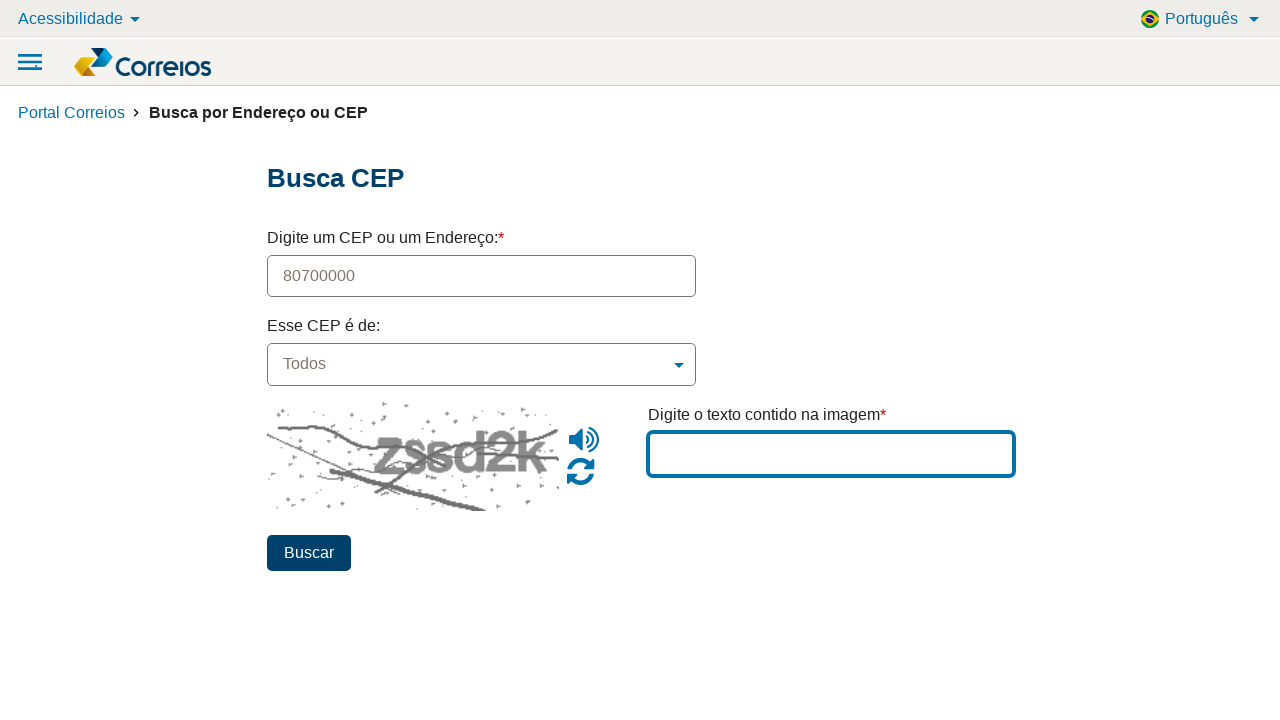

Waited for network to become idle and results to load
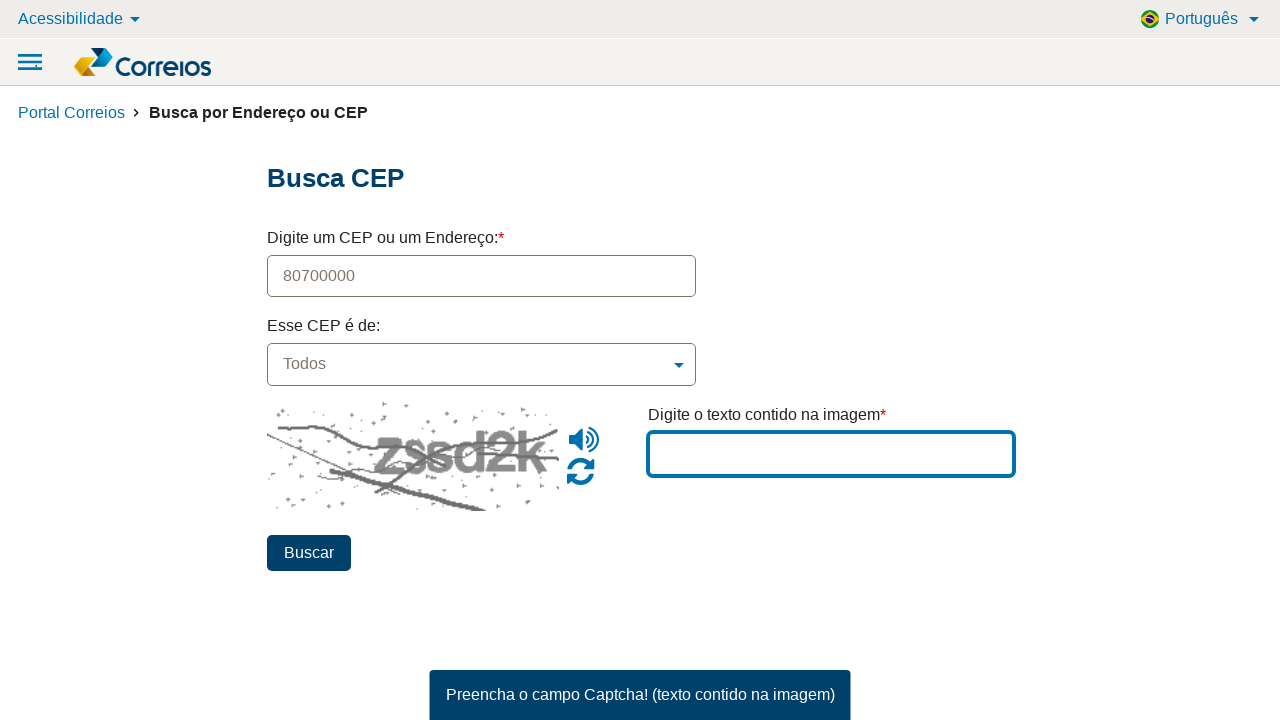

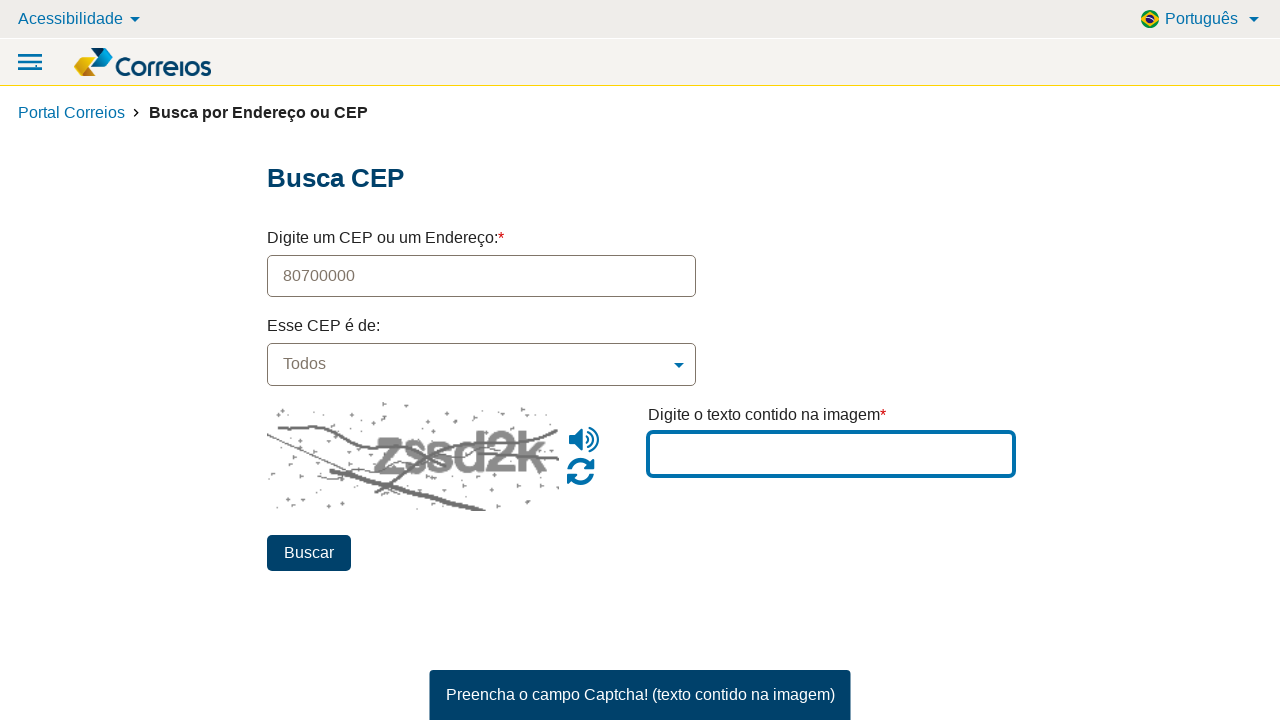